Tests closing an entry advertisement modal on a practice automation site by clicking the close button within the modal.

Starting URL: http://the-internet.herokuapp.com/entry_ad

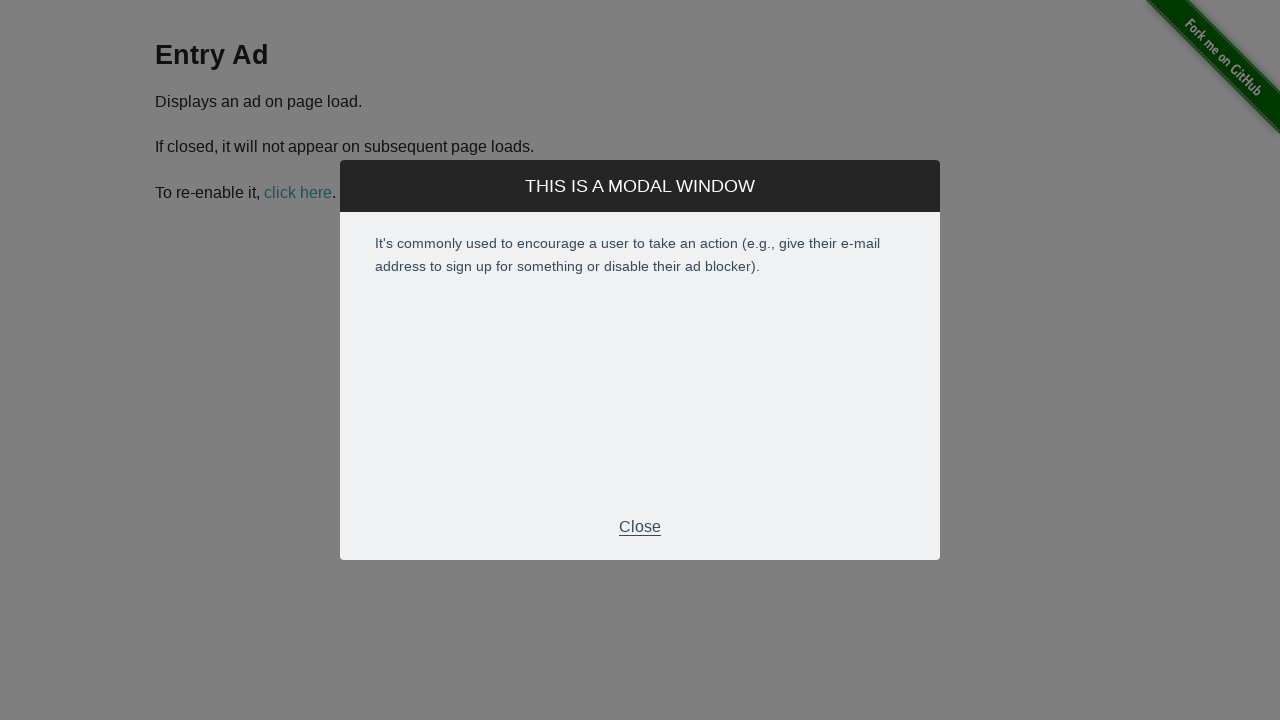

Entry advertisement modal appeared
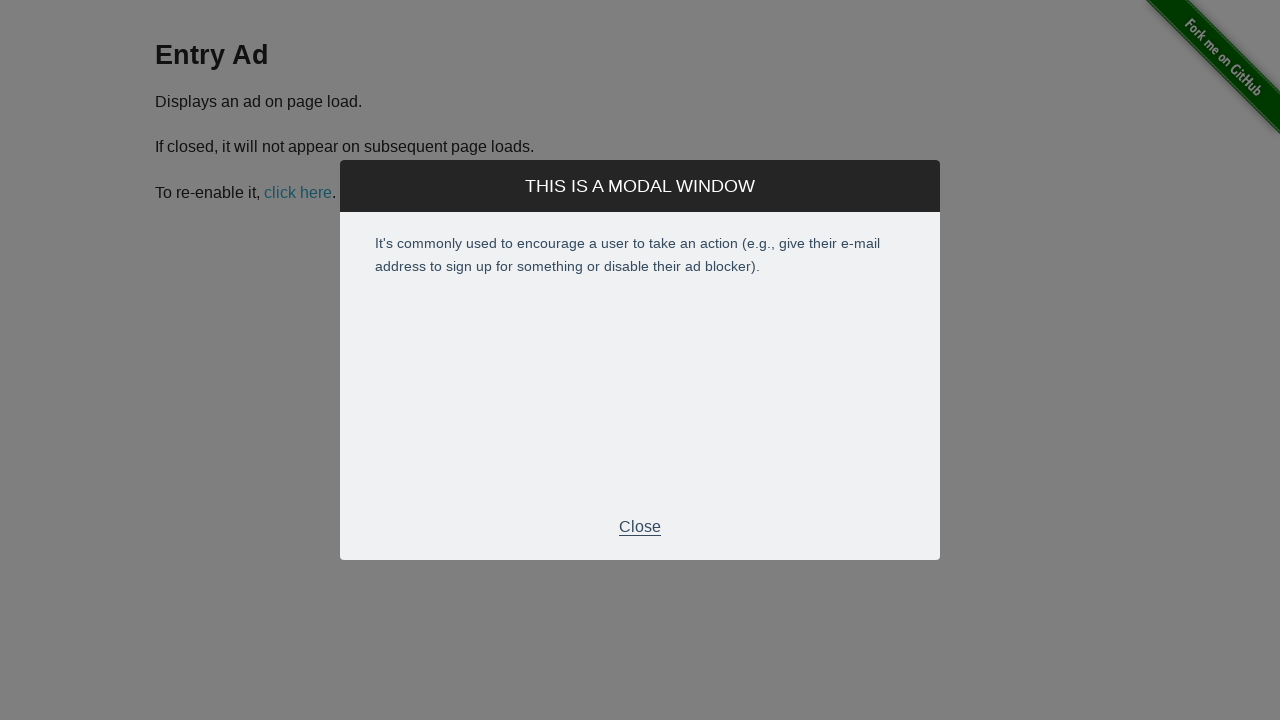

Clicked close button in modal at (640, 527) on xpath=//*[@id="modal"]/div[2]/div[3]/p
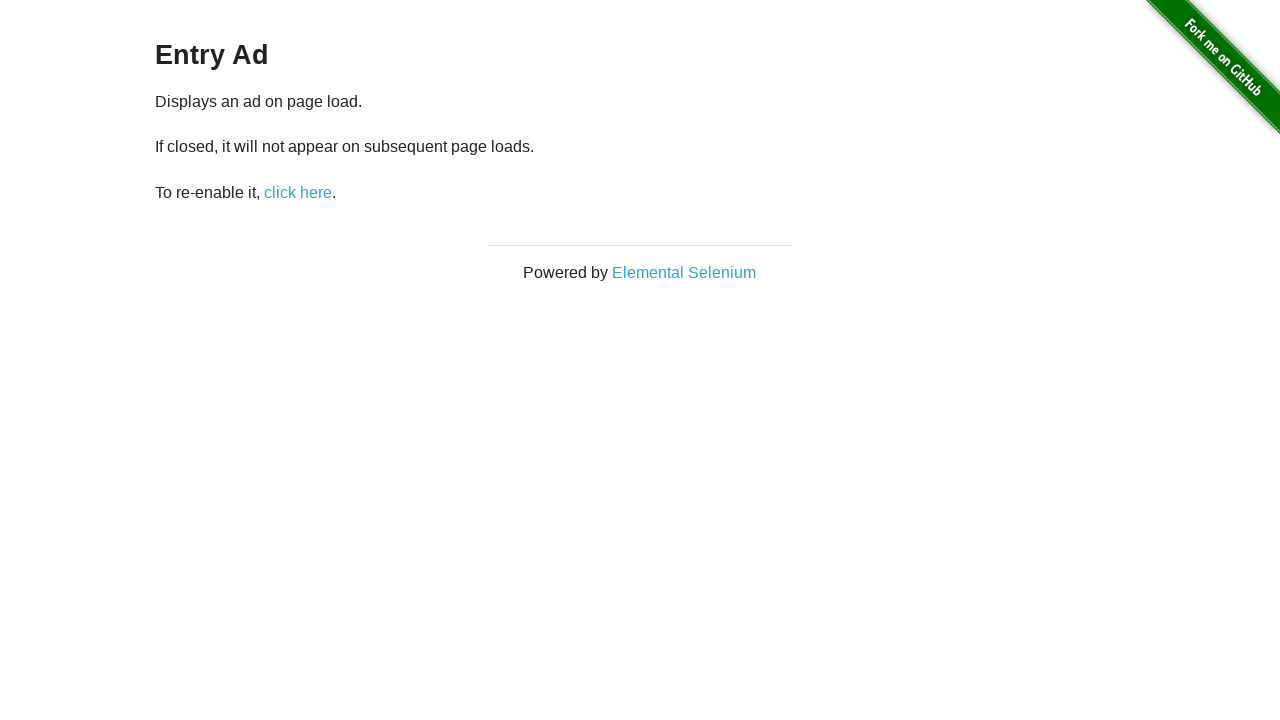

Modal closed successfully
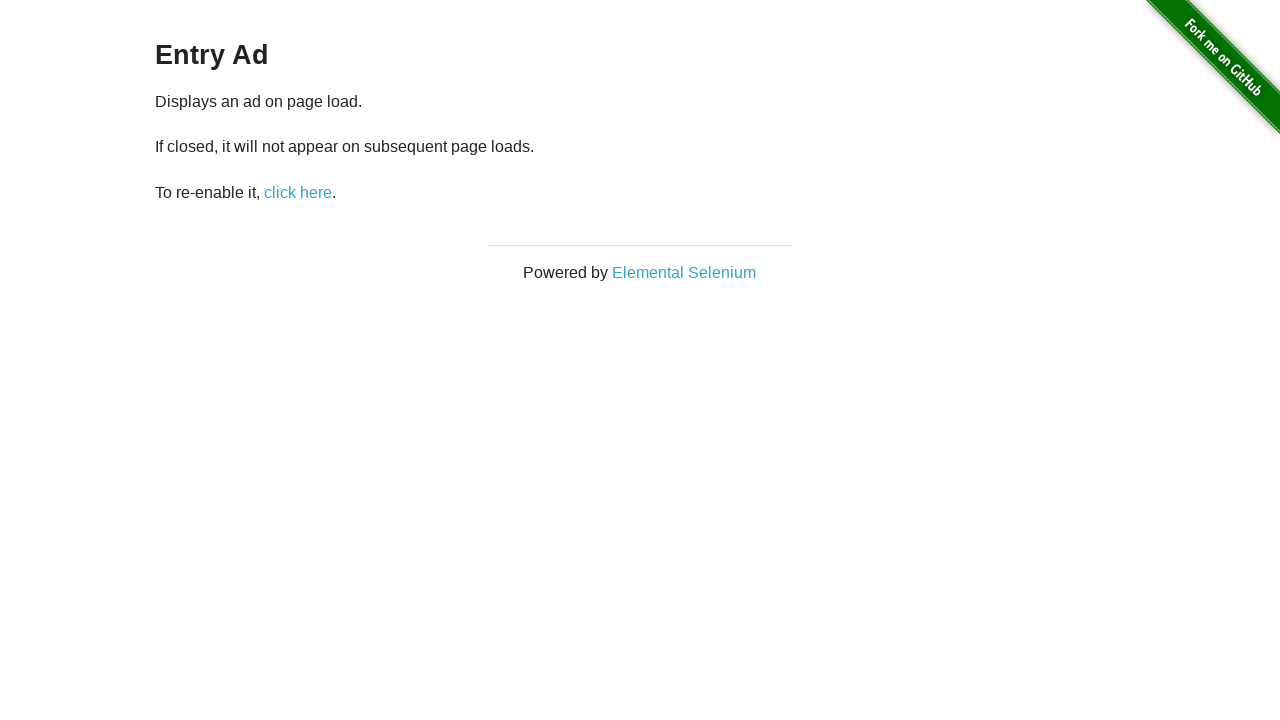

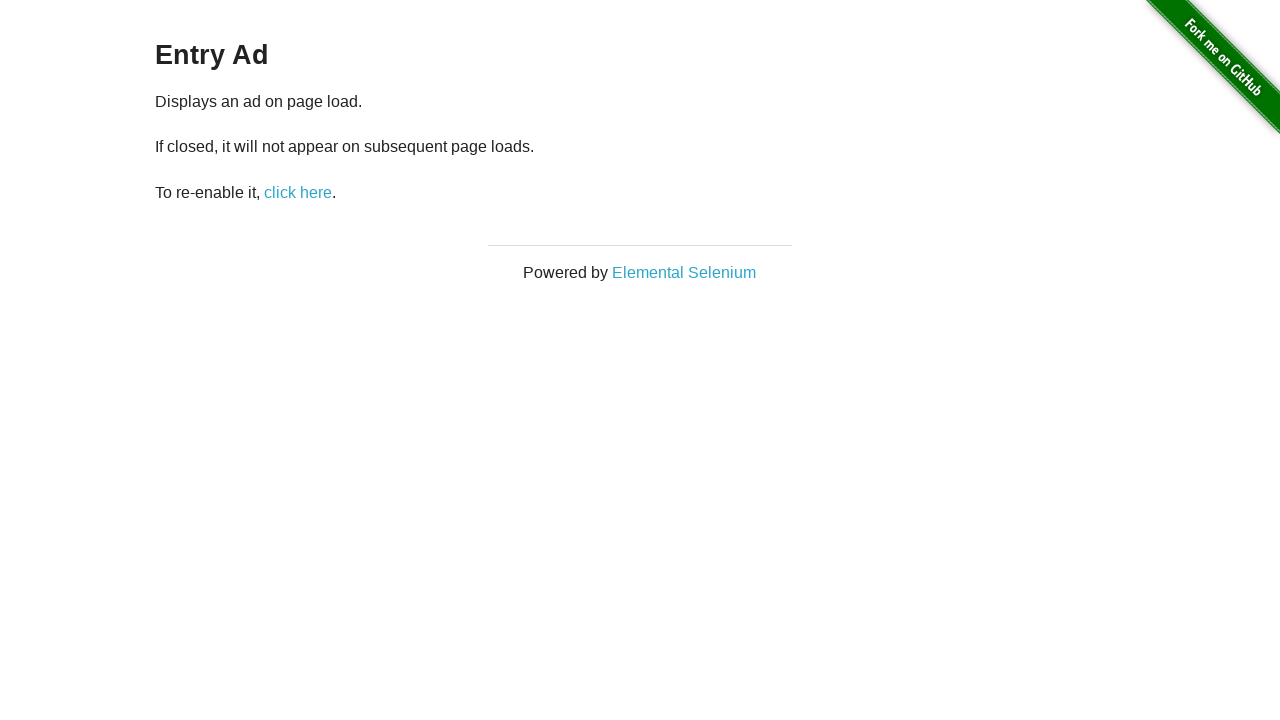